Navigates to the DemoBlaze e-commerce demo site and waits for full page to load

Starting URL: https://www.demoblaze.com/

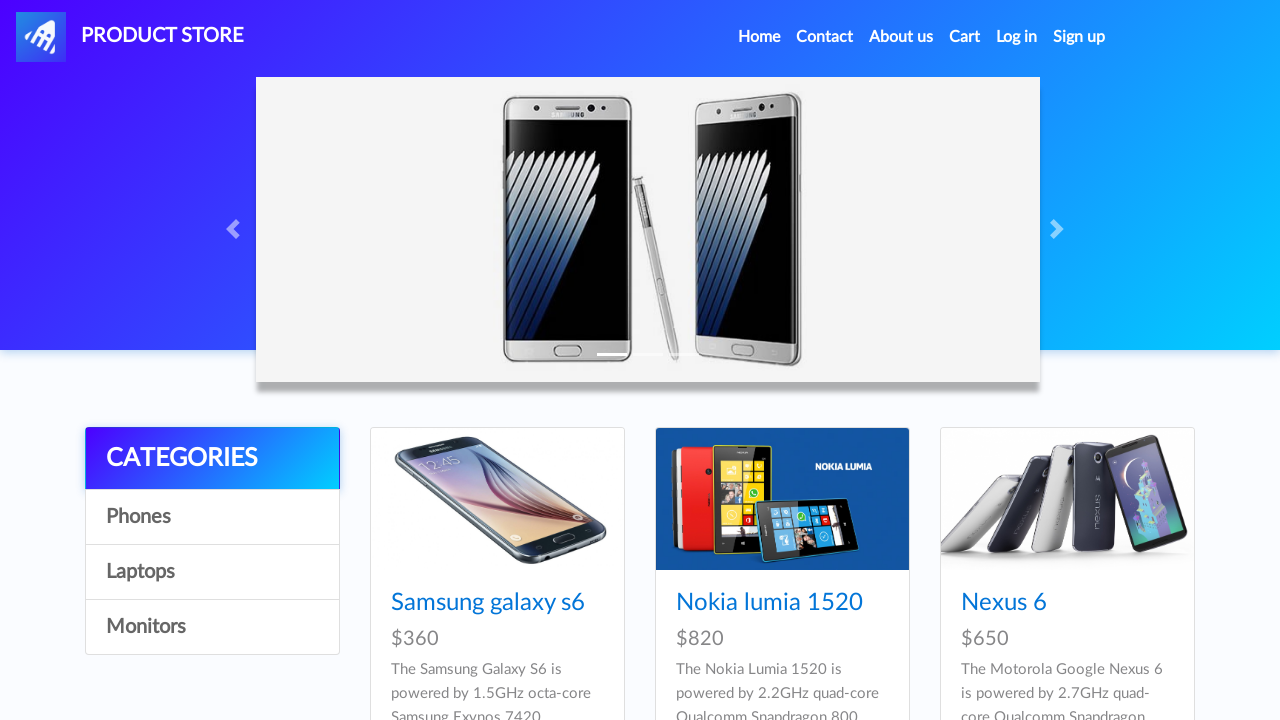

Waited for DemoBlaze page to reach networkidle state
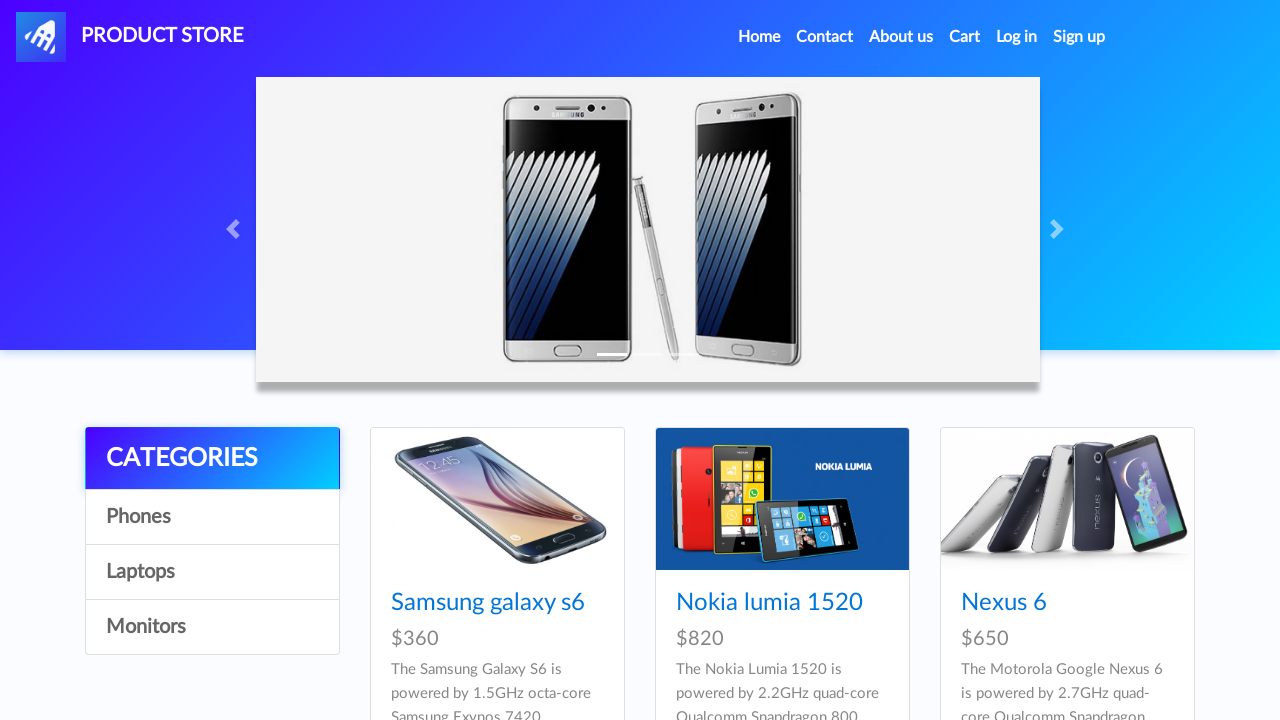

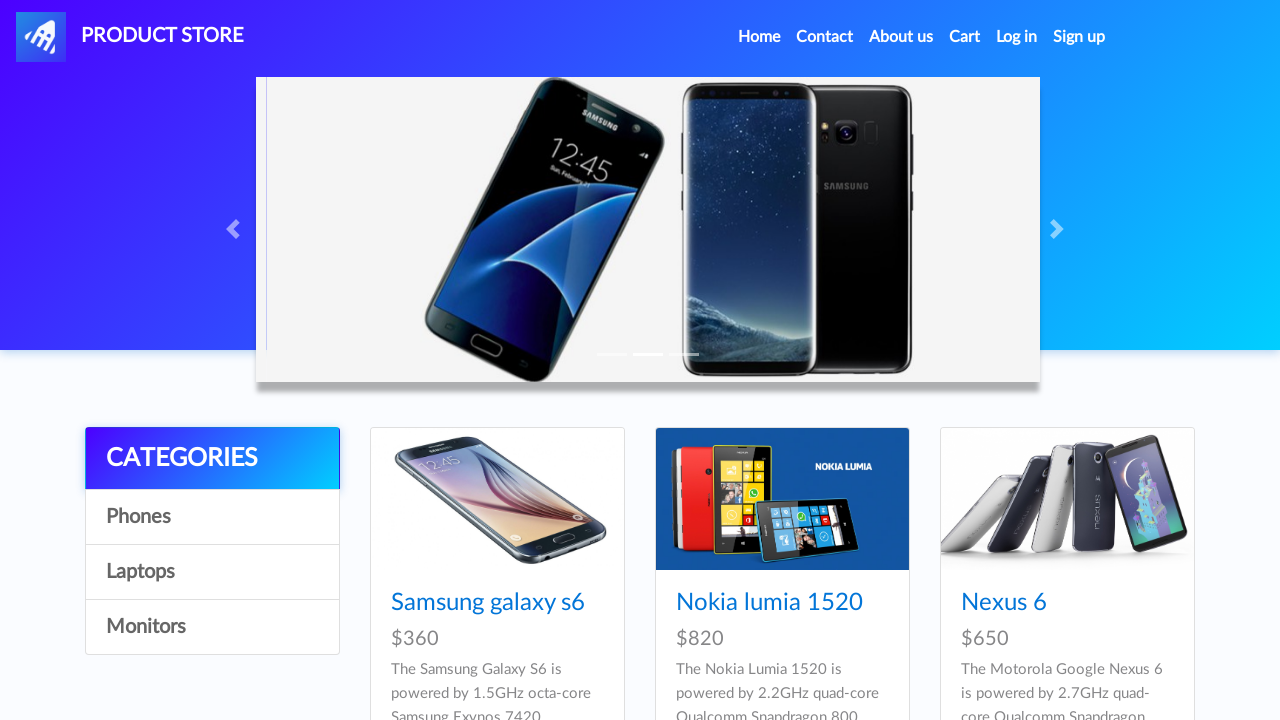